Tests the text input functionality on a QA practice site by navigating to the text input page, entering text, submitting it, and verifying the result displays correctly.

Starting URL: https://www.qa-practice.com/

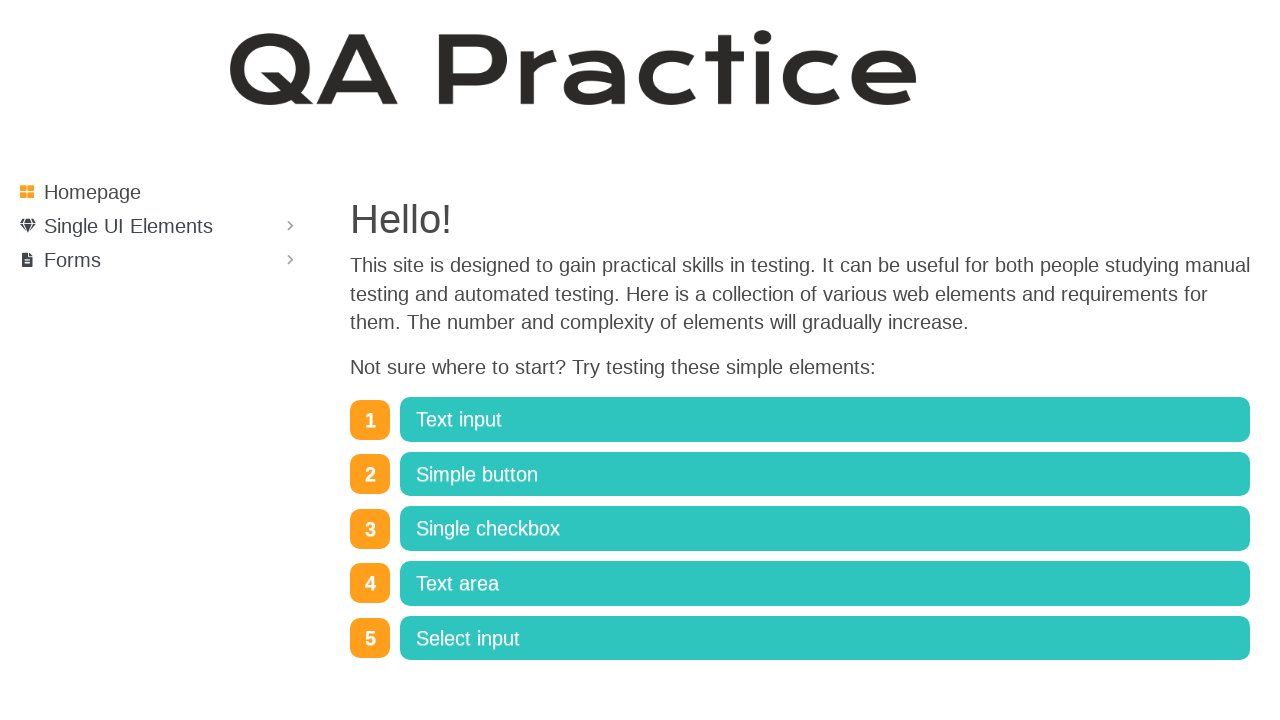

Navigated to QA practice site homepage
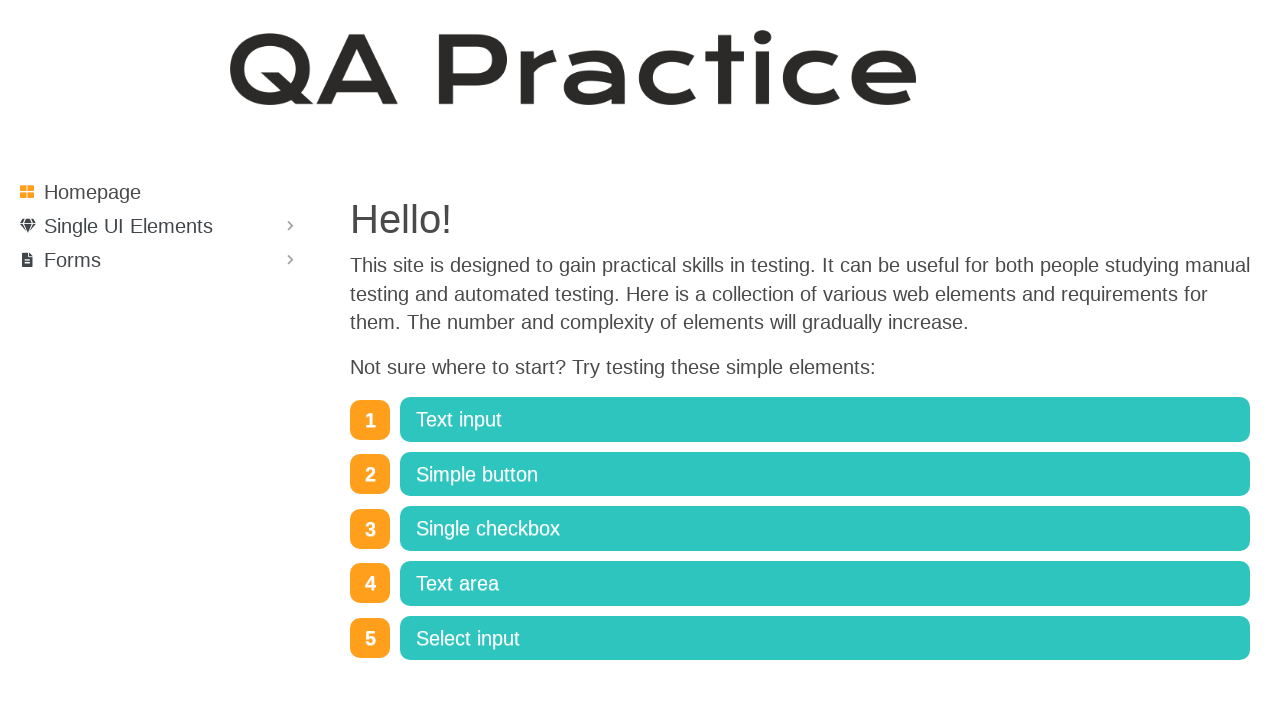

Clicked on 'Text input' link to navigate to the input page at (825, 420) on a:text('Text input')
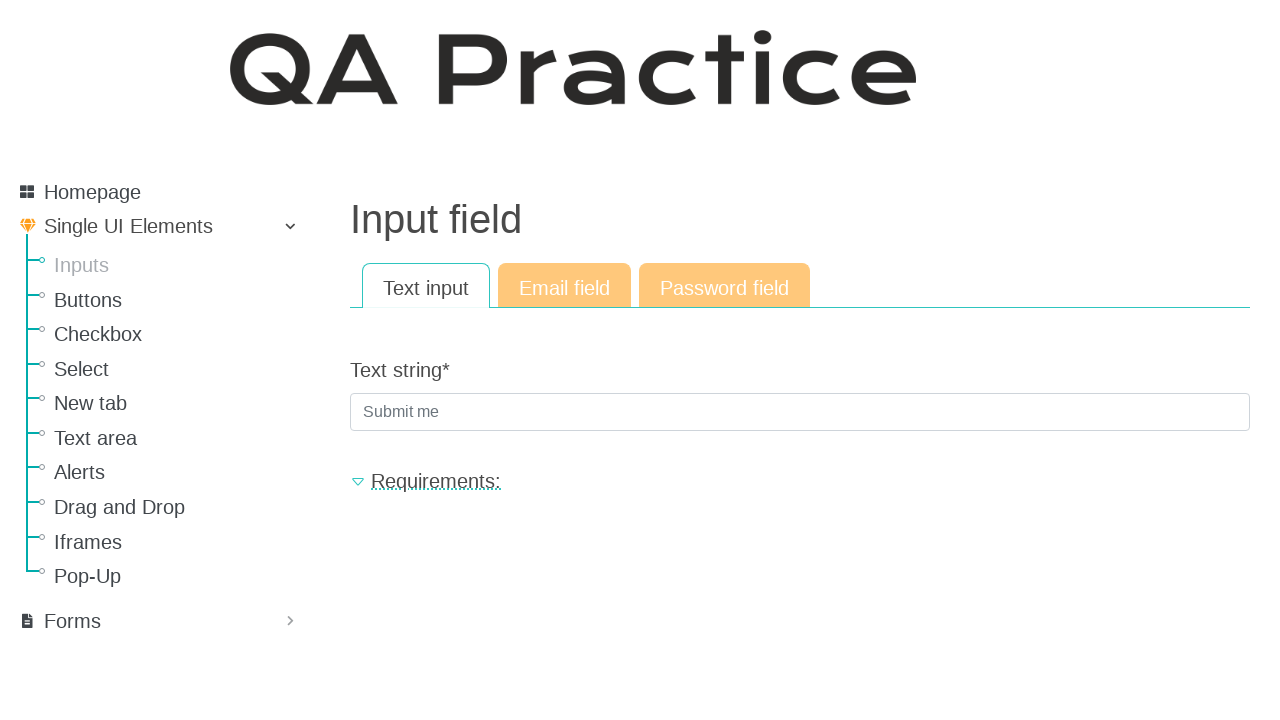

Text input field became visible
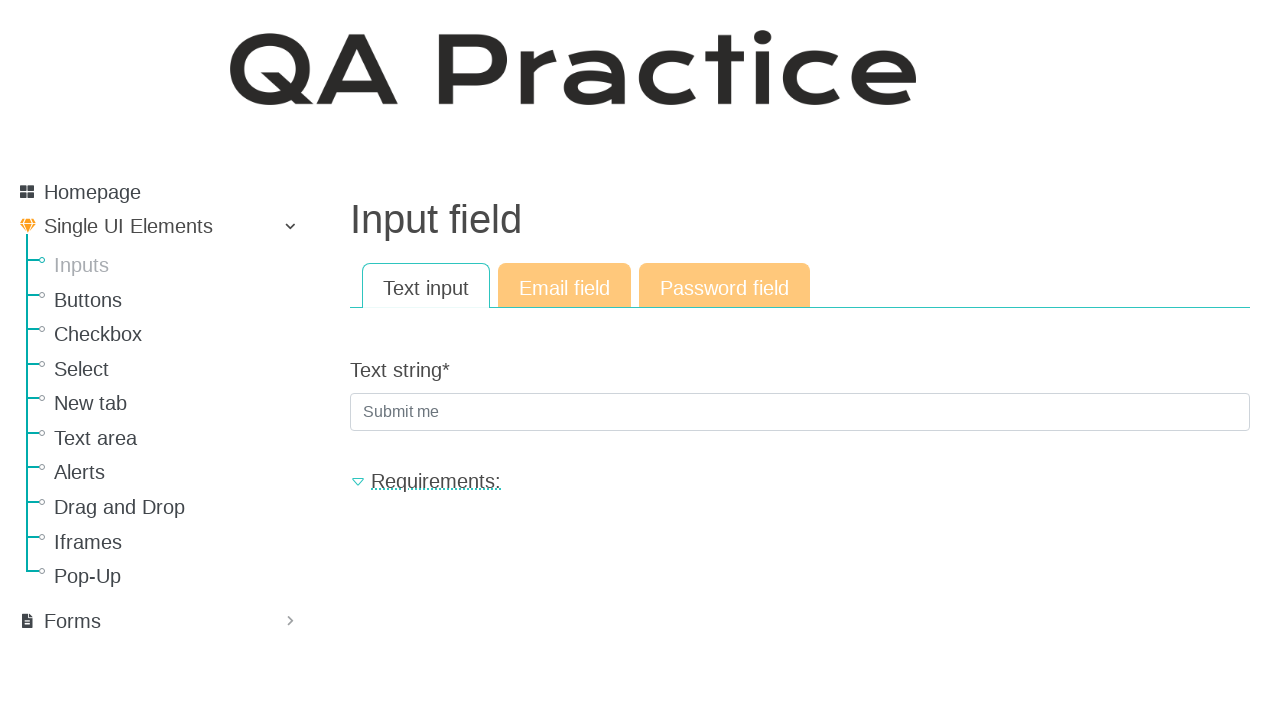

Filled text input field with 'Hello' on #id_text_string
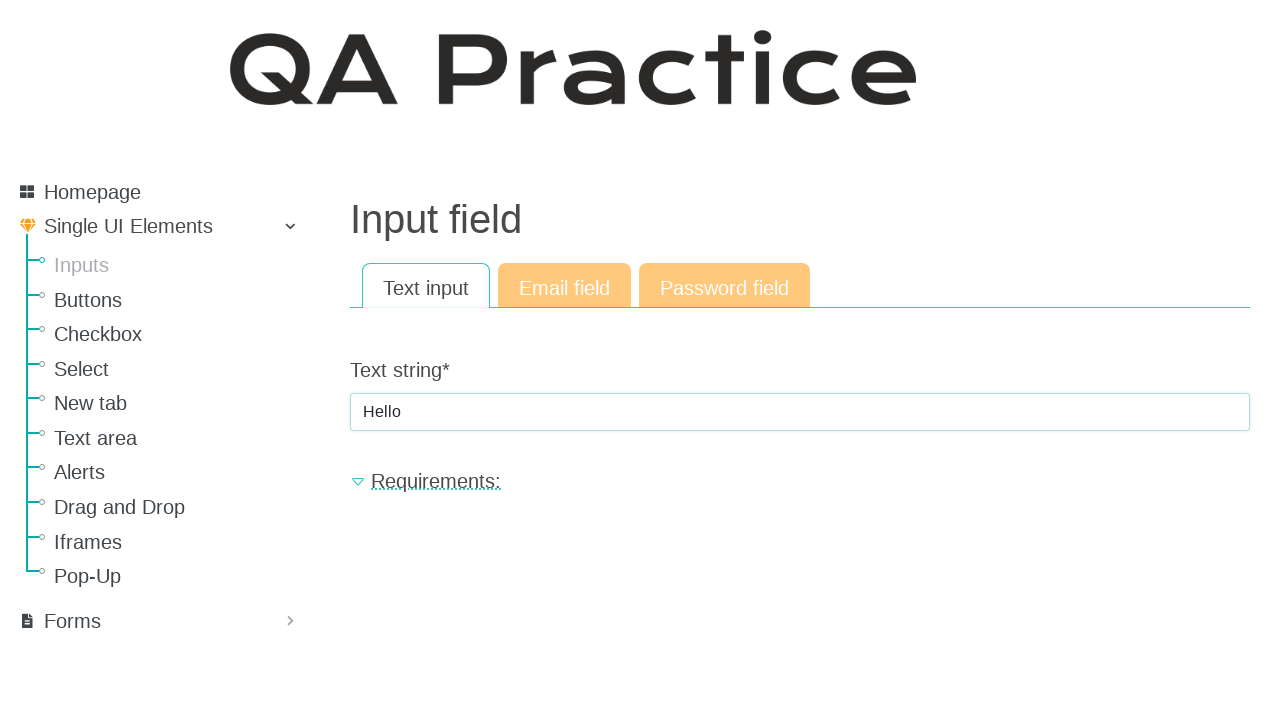

Pressed Enter to submit the text input on #id_text_string
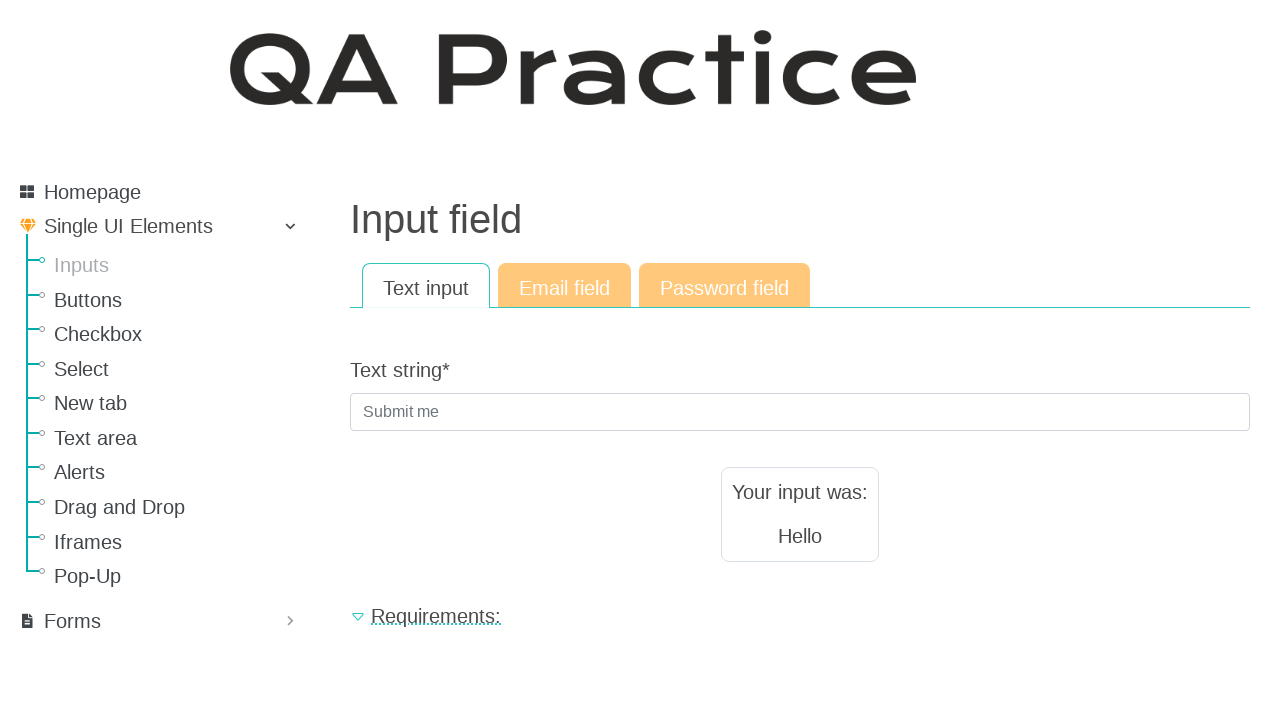

Result text element loaded and verified
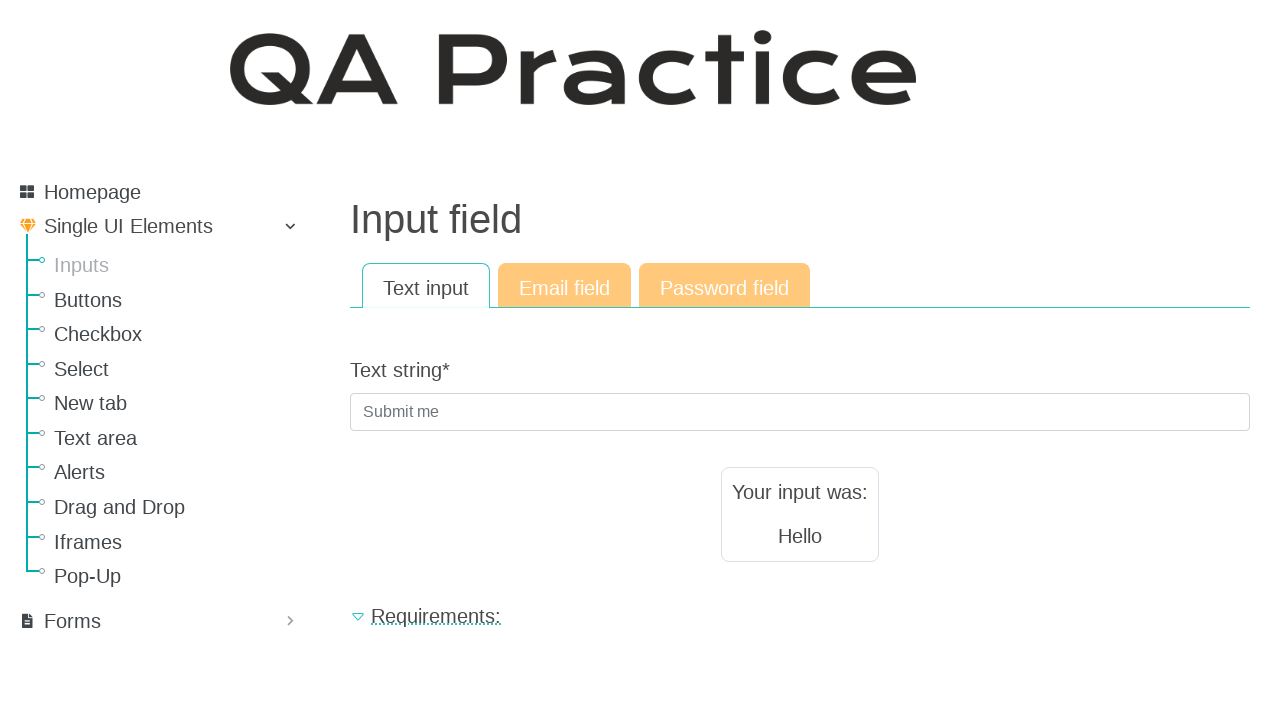

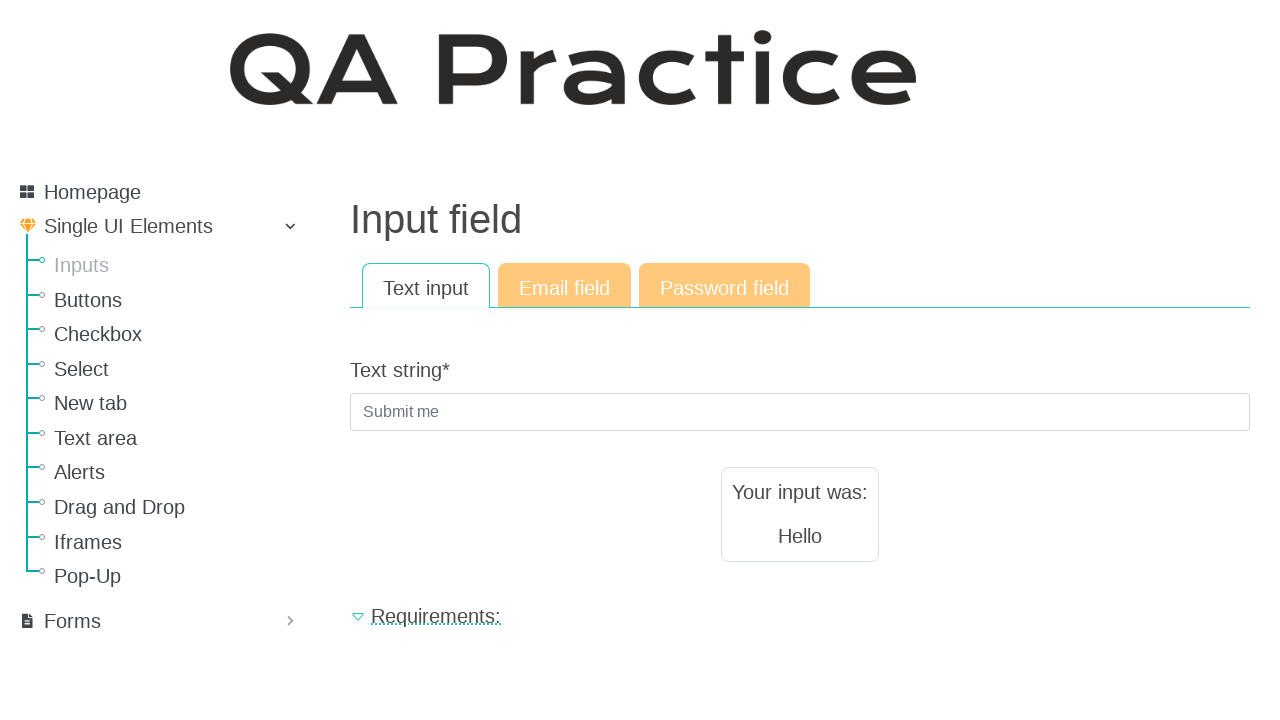